Tests the "Login" navbar link navigation to the login page

Starting URL: https://sweetshop.netlify.app/

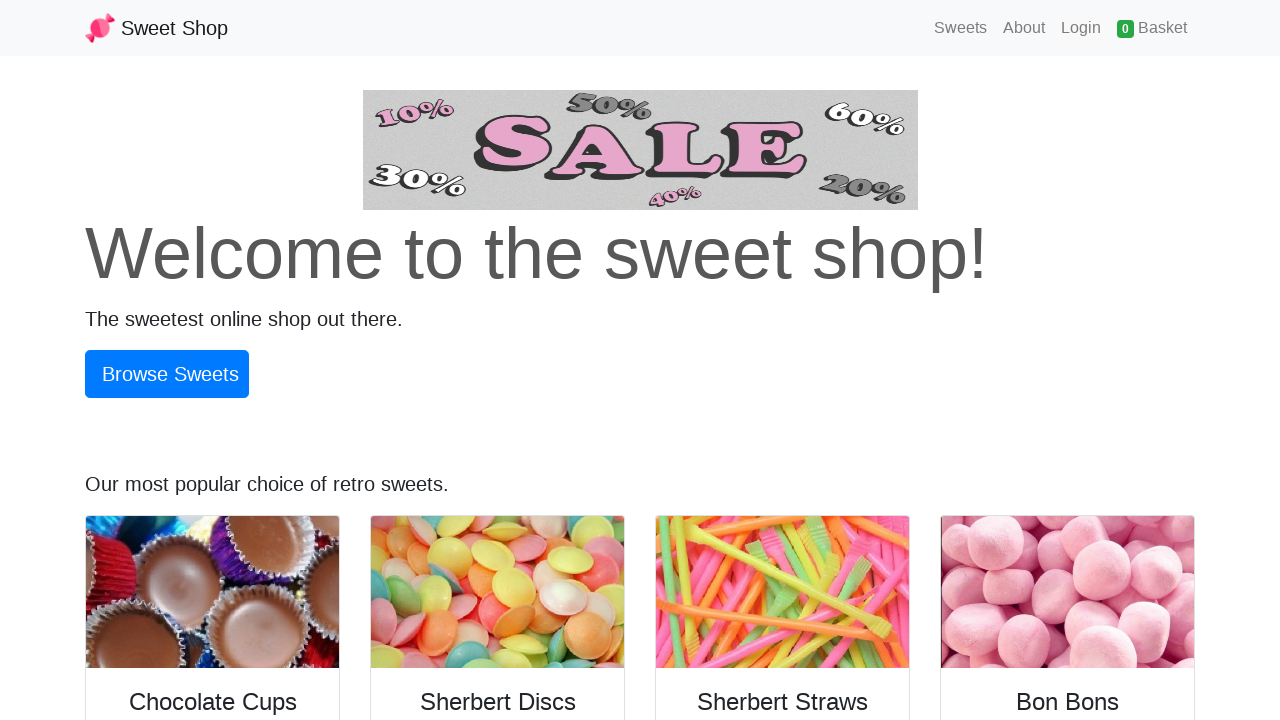

Clicked the 'Login' link in navbar at (1081, 28) on internal:role=link[name="Login"s]
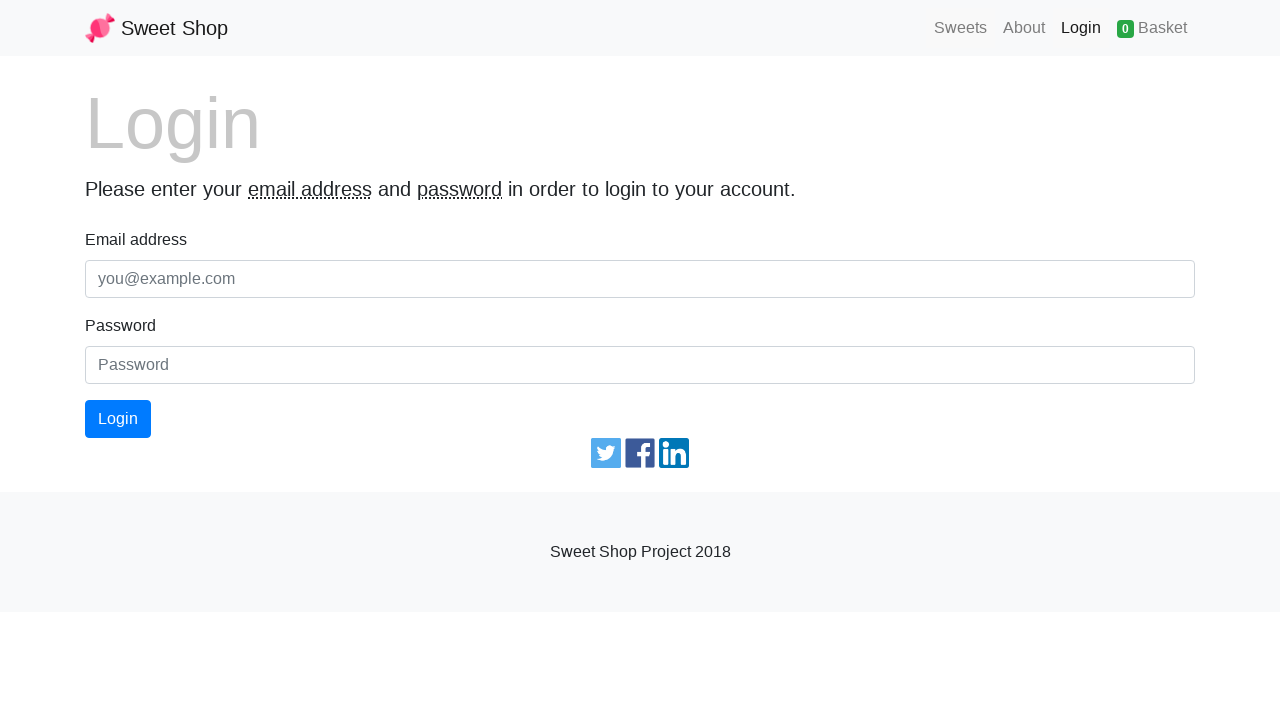

Login page loaded with heading visible
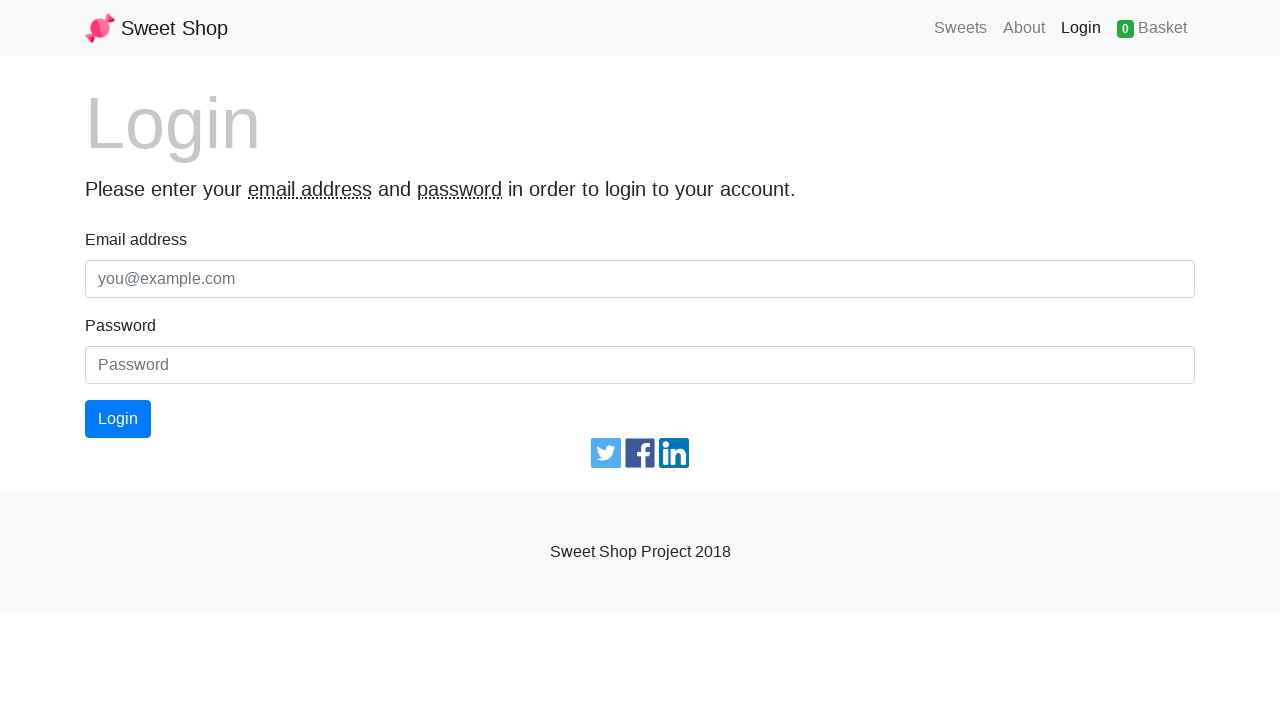

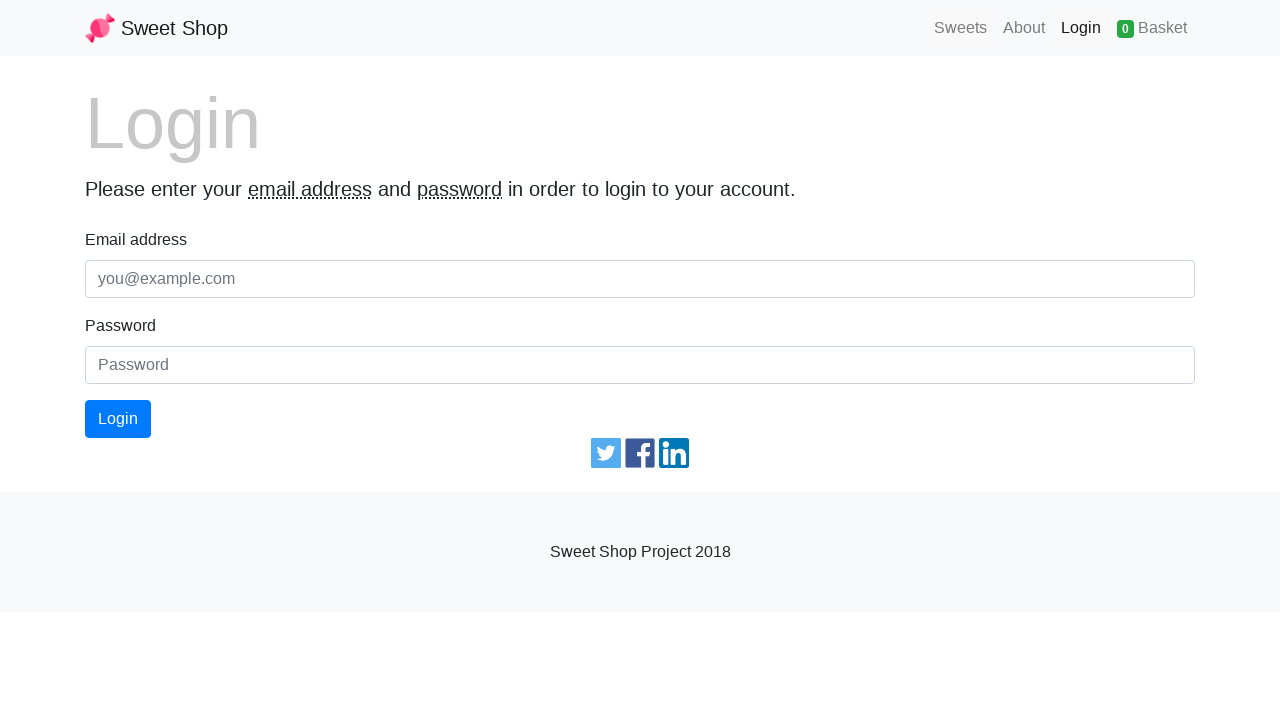